Tests various input field types by filling number, text, password, and date fields, then clicking a display button to verify the values were captured correctly.

Starting URL: https://practice.expandtesting.com/inputs

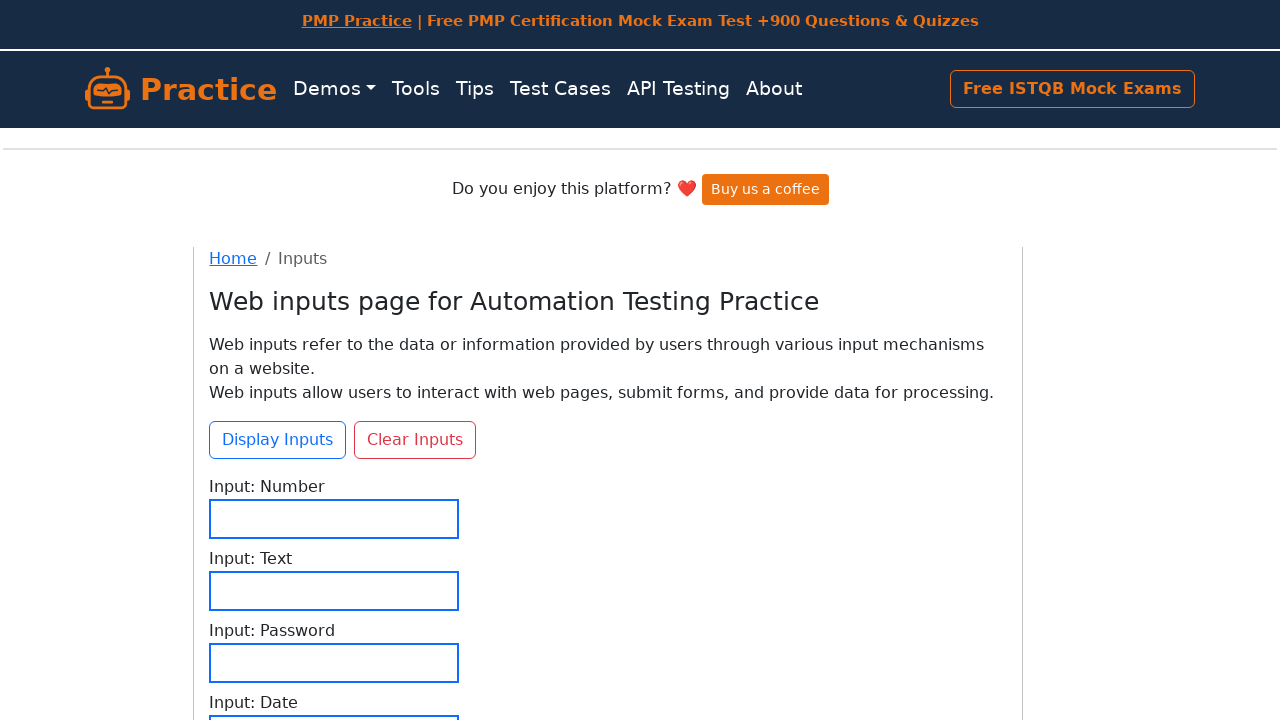

Verified page loaded at inputs URL
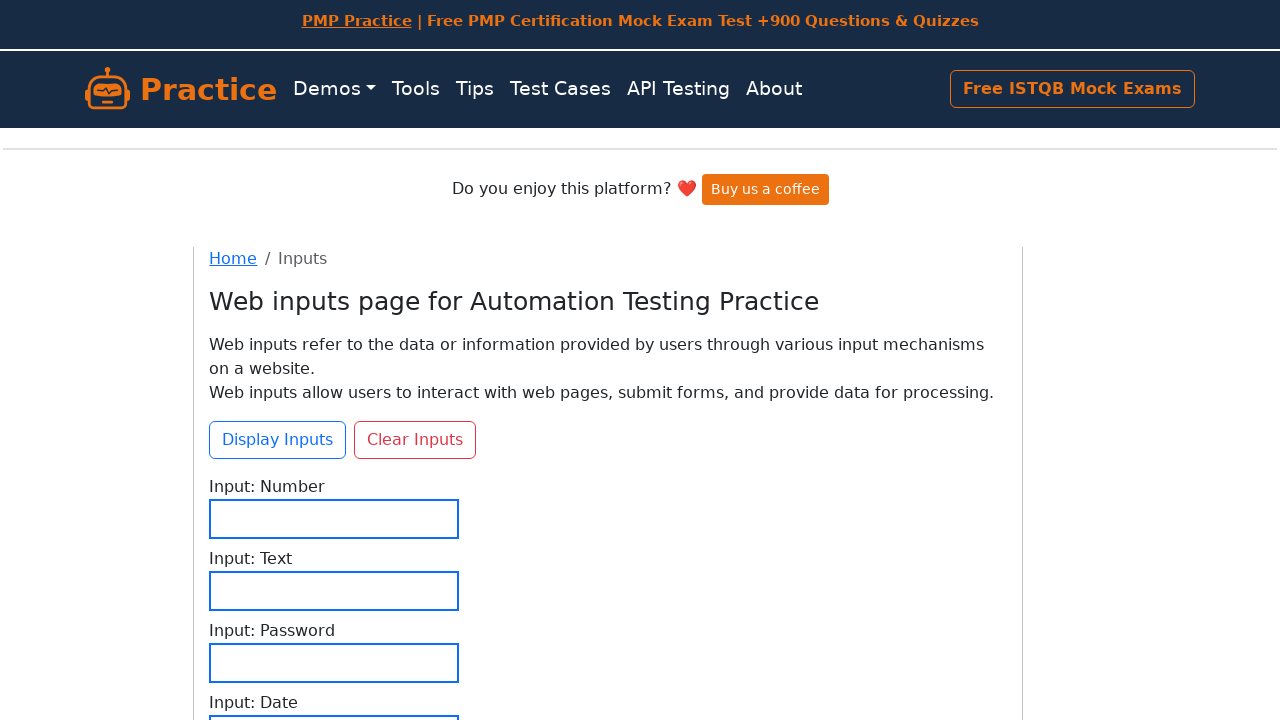

Filled number input field with '42' on input[name='input-number']
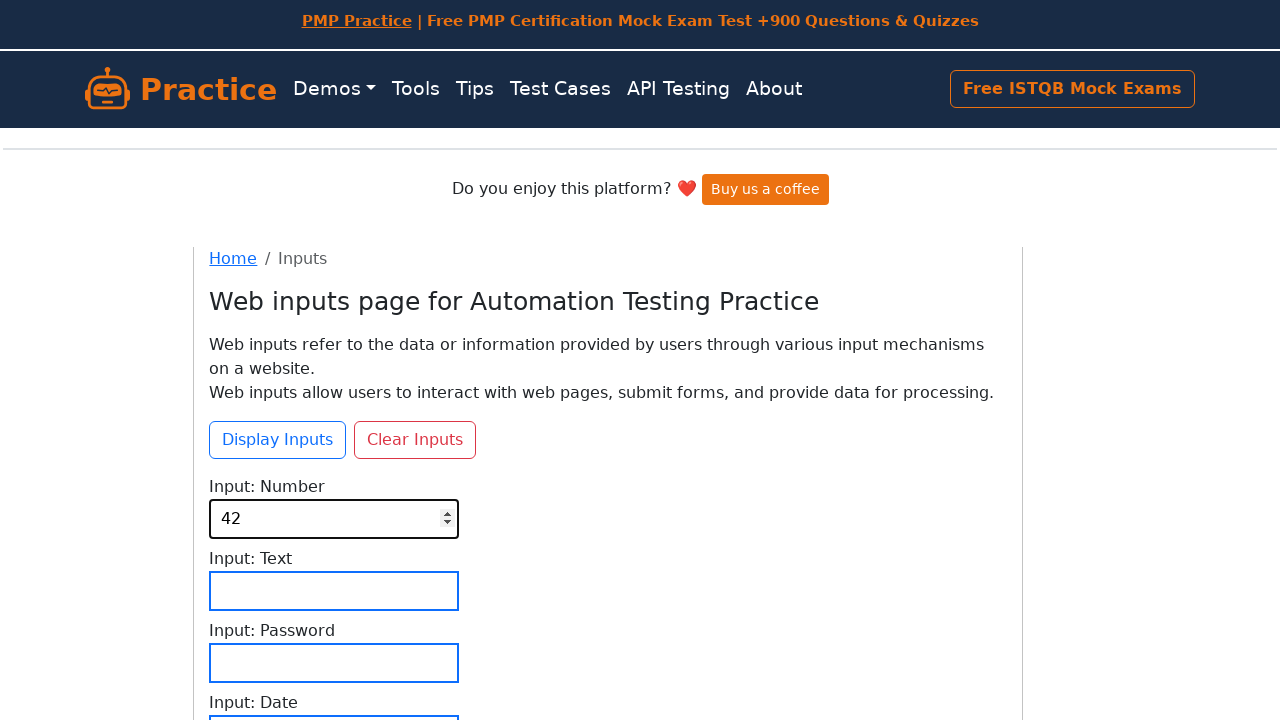

Scrolled to last input element for visibility
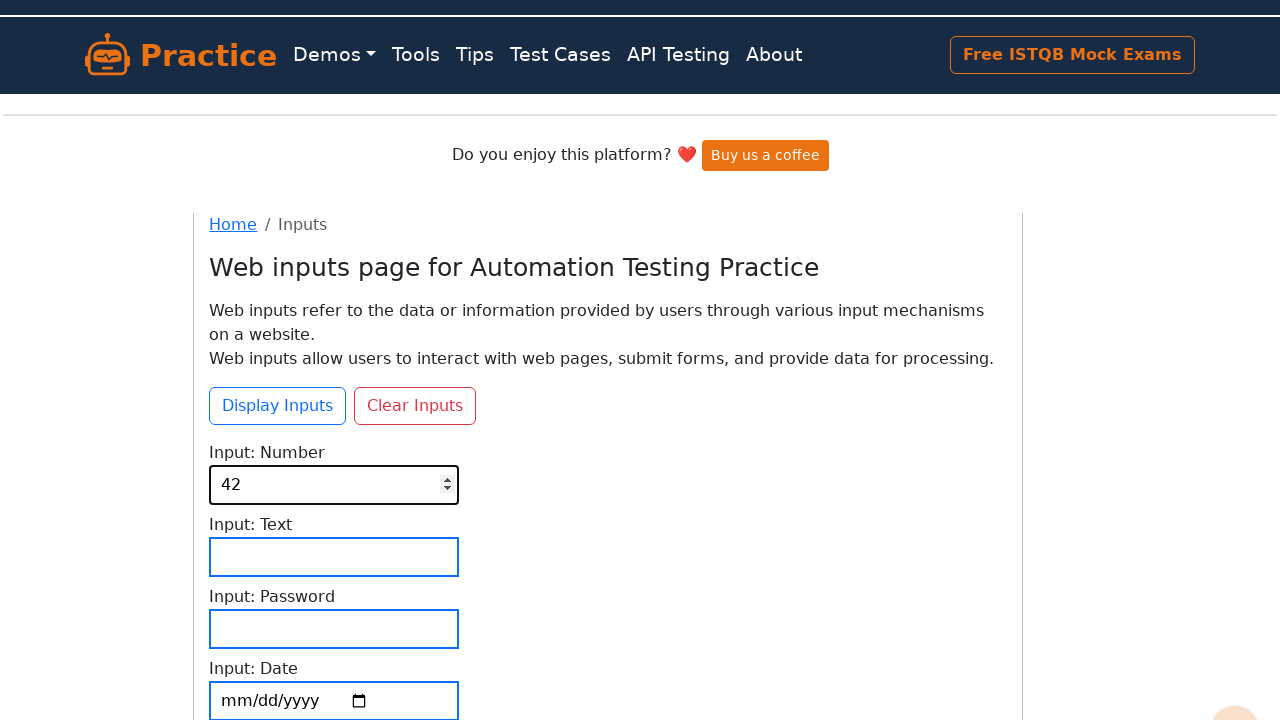

Filled text input field with 'Test Input' on //input[@id='input-text']
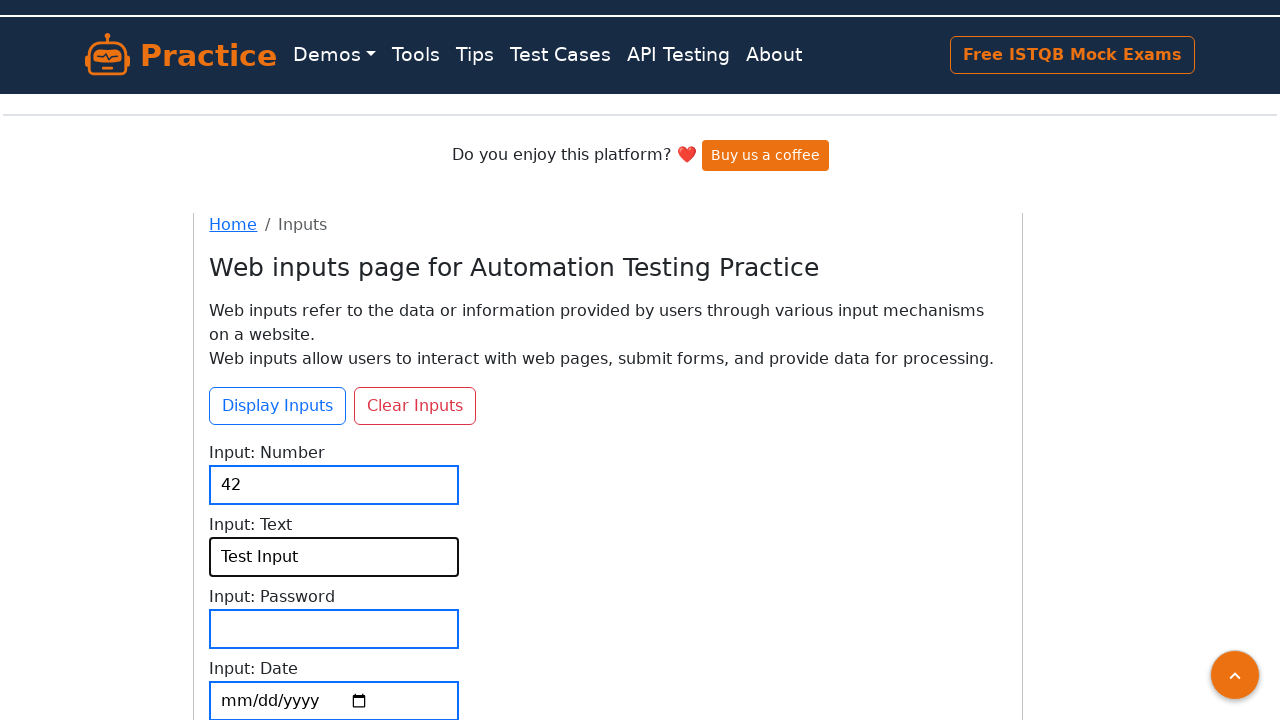

Filled password input field with 'Password123' on (//input[@id='input-password'])[1]
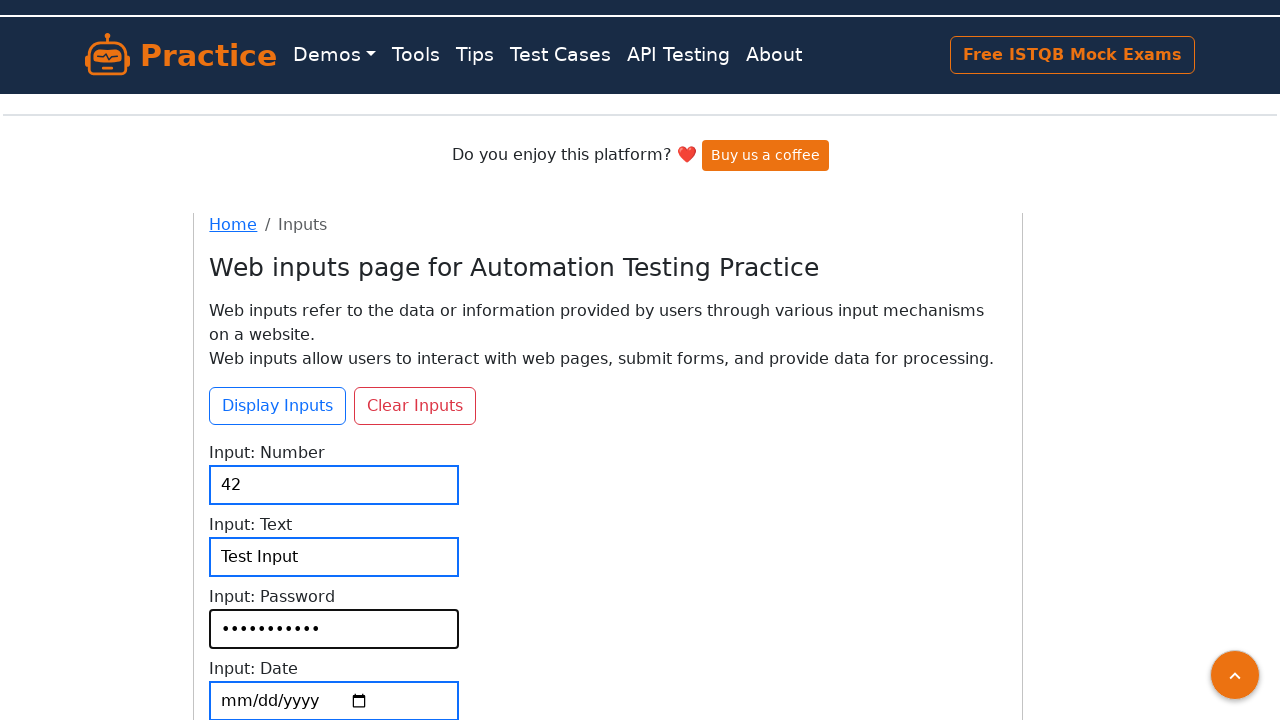

Filled date input field with '2026-03-08' on #input-date
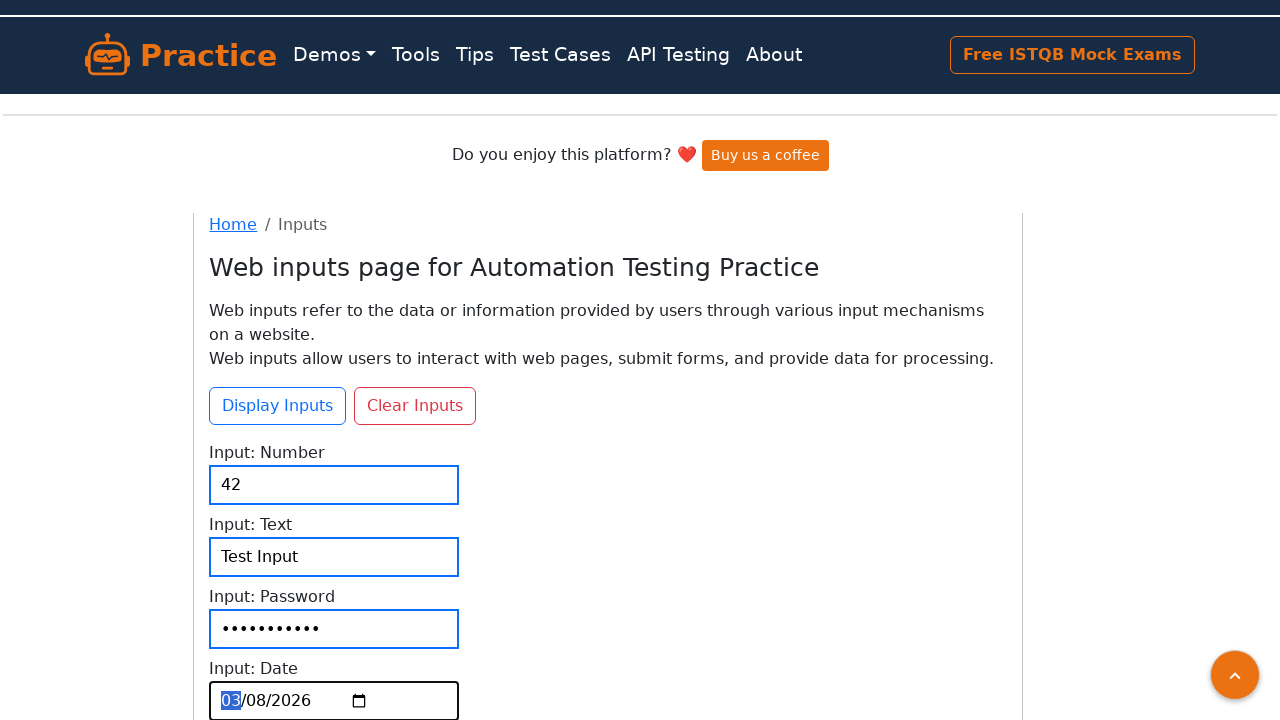

Clicked display button to show filled values at (278, 406) on xpath=//button[@id='btn-display-inputs']
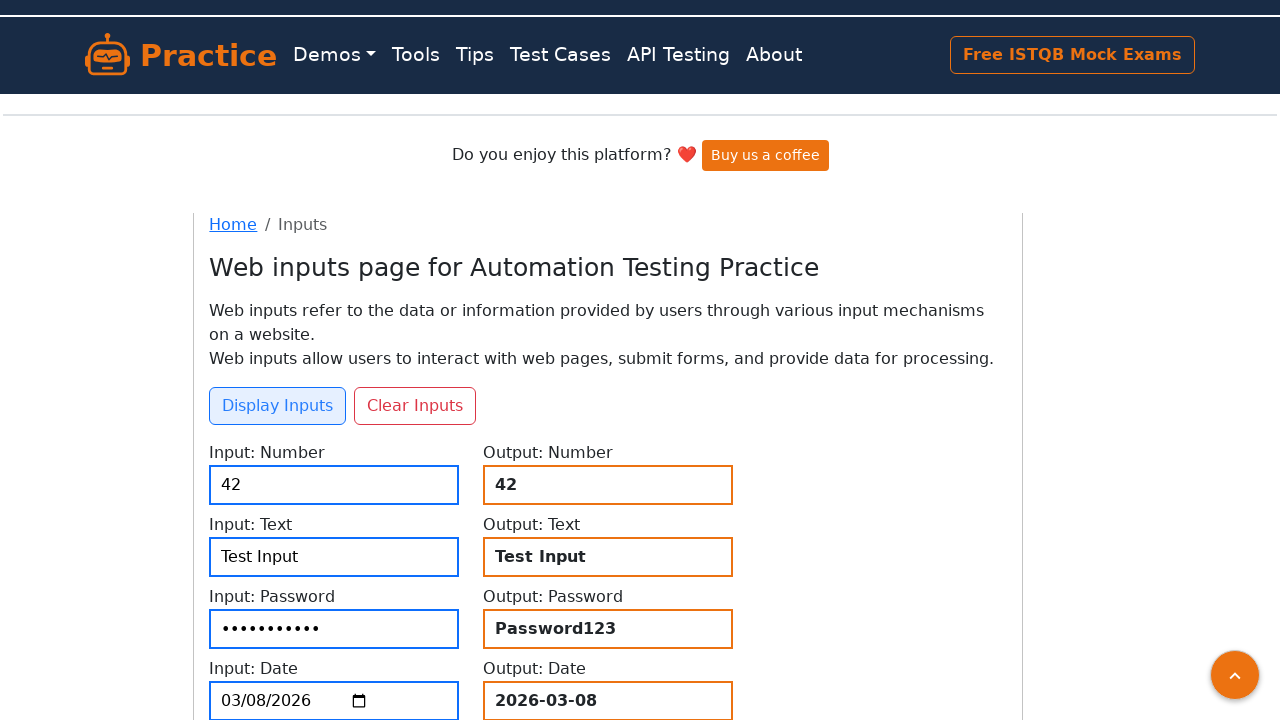

Verified number output displays '42'
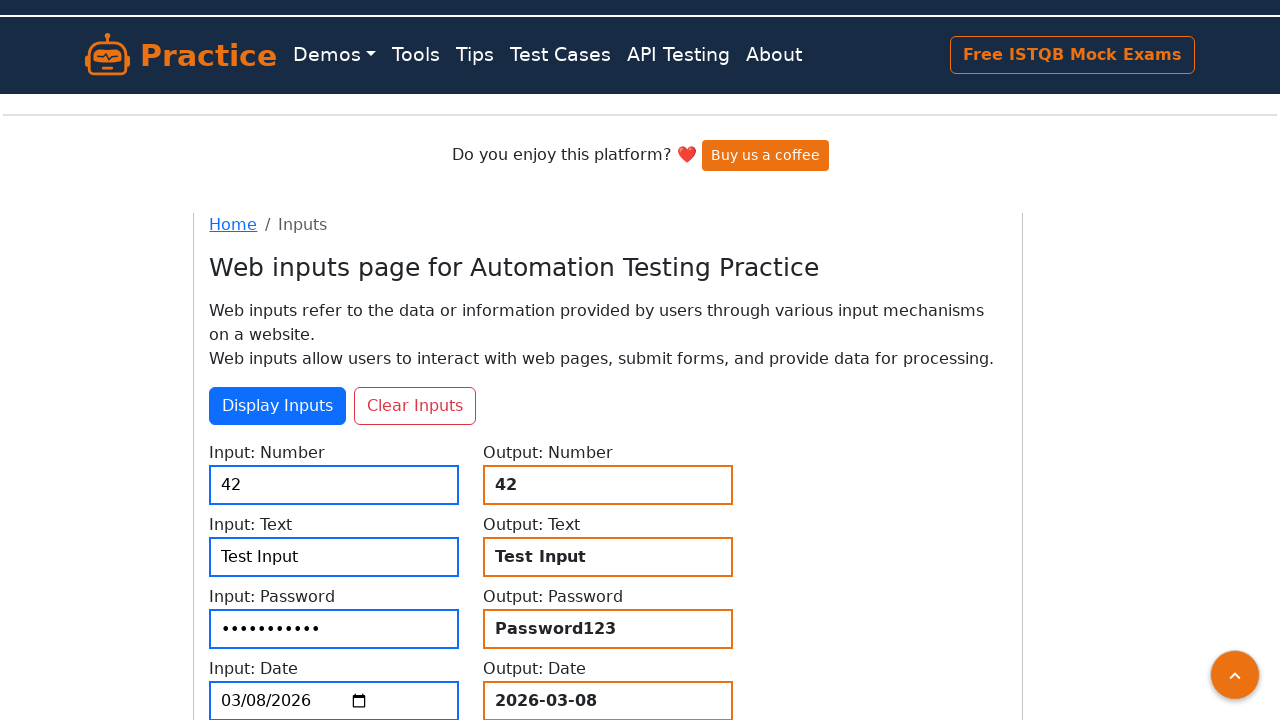

Verified text output displays 'Test Input'
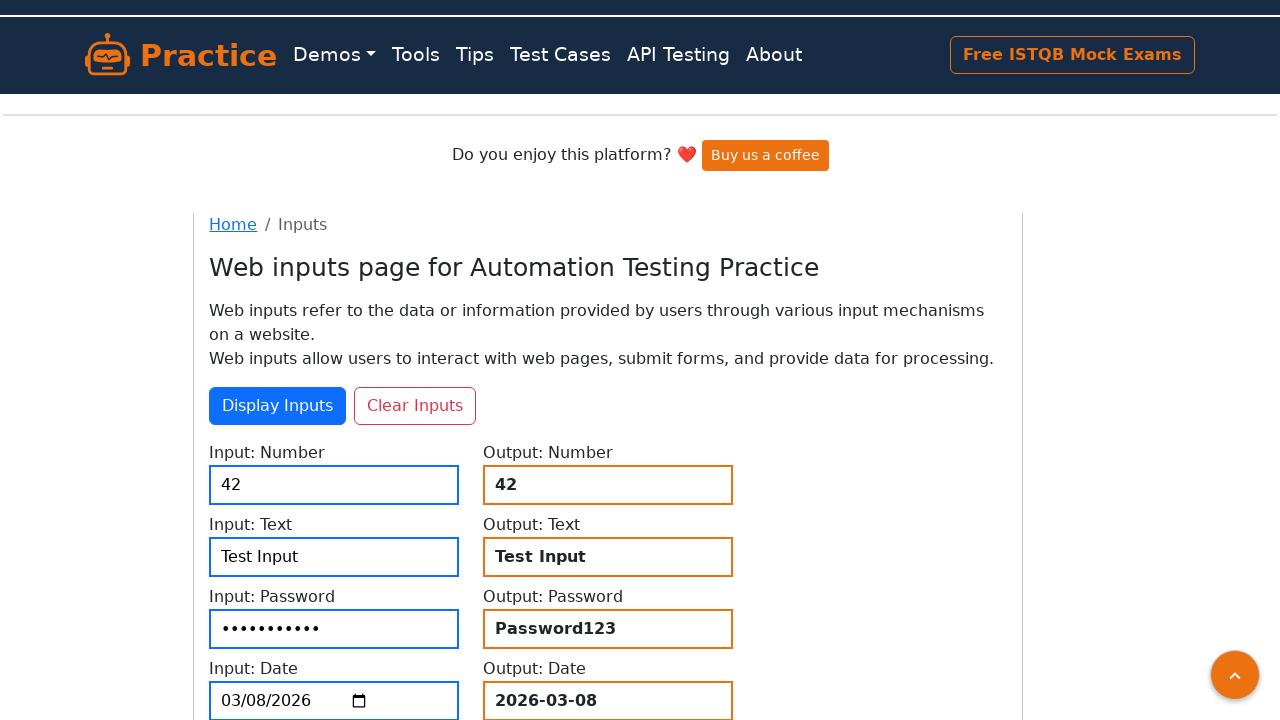

Verified password output displays 'Password123'
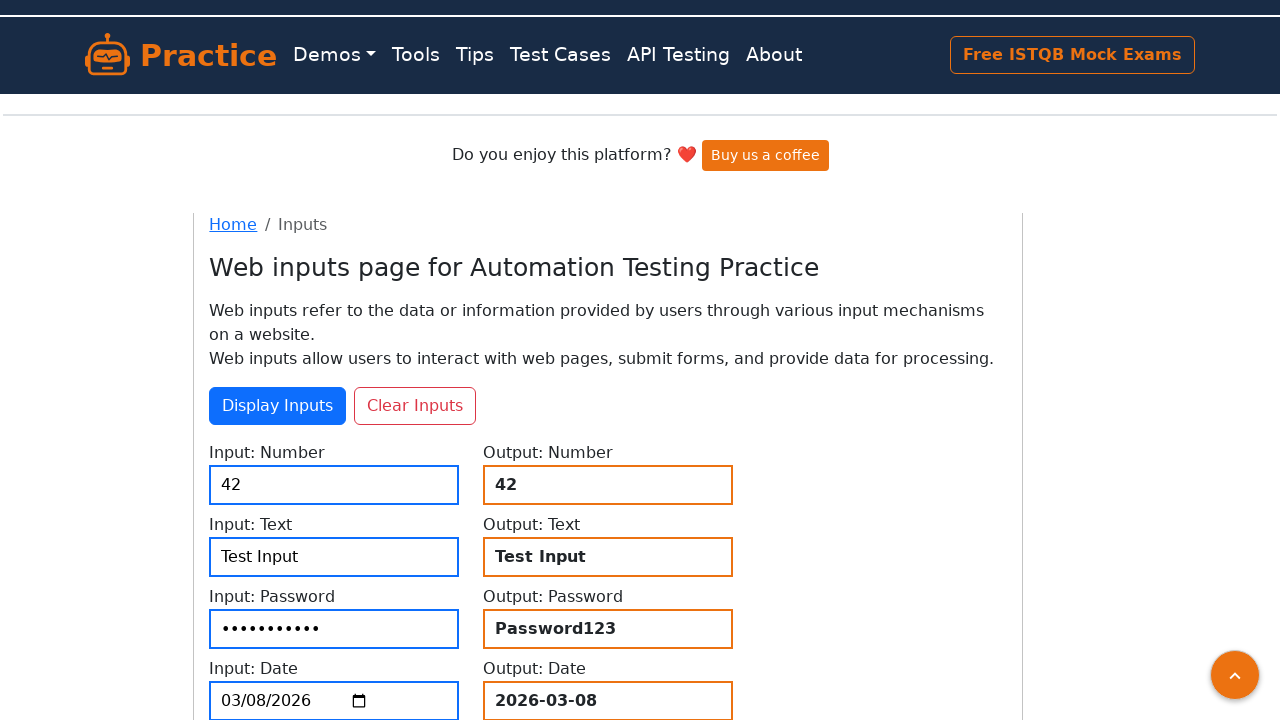

Verified date output displays '2026-03-08'
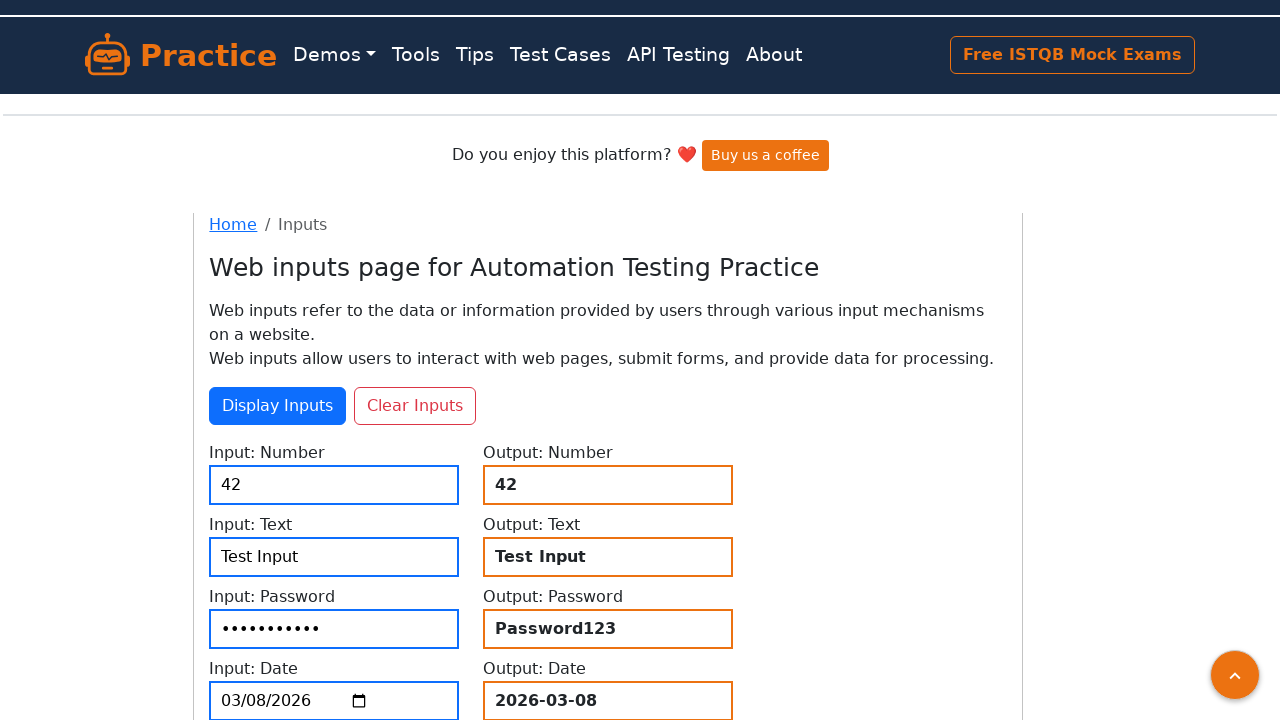

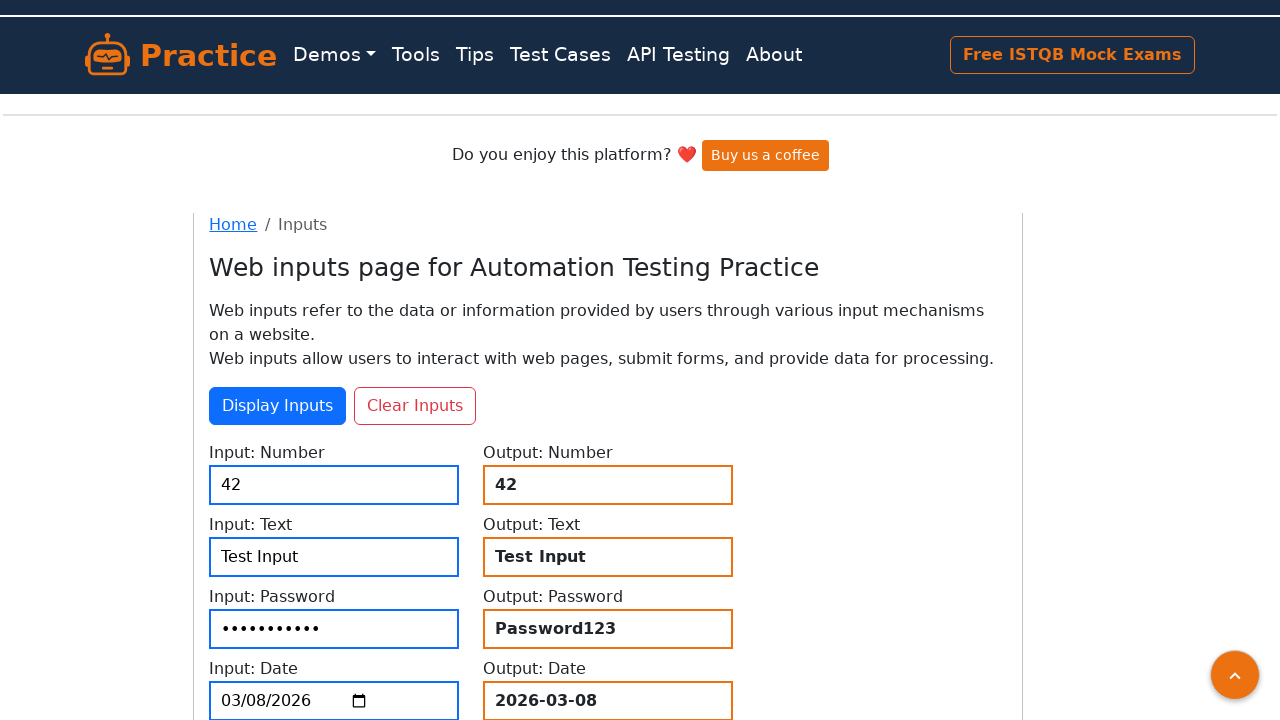